Tests radio button functionality on DemoQA by selecting the "Yes" radio button and verifying the selection confirmation text appears

Starting URL: https://demoqa.com/radio-button

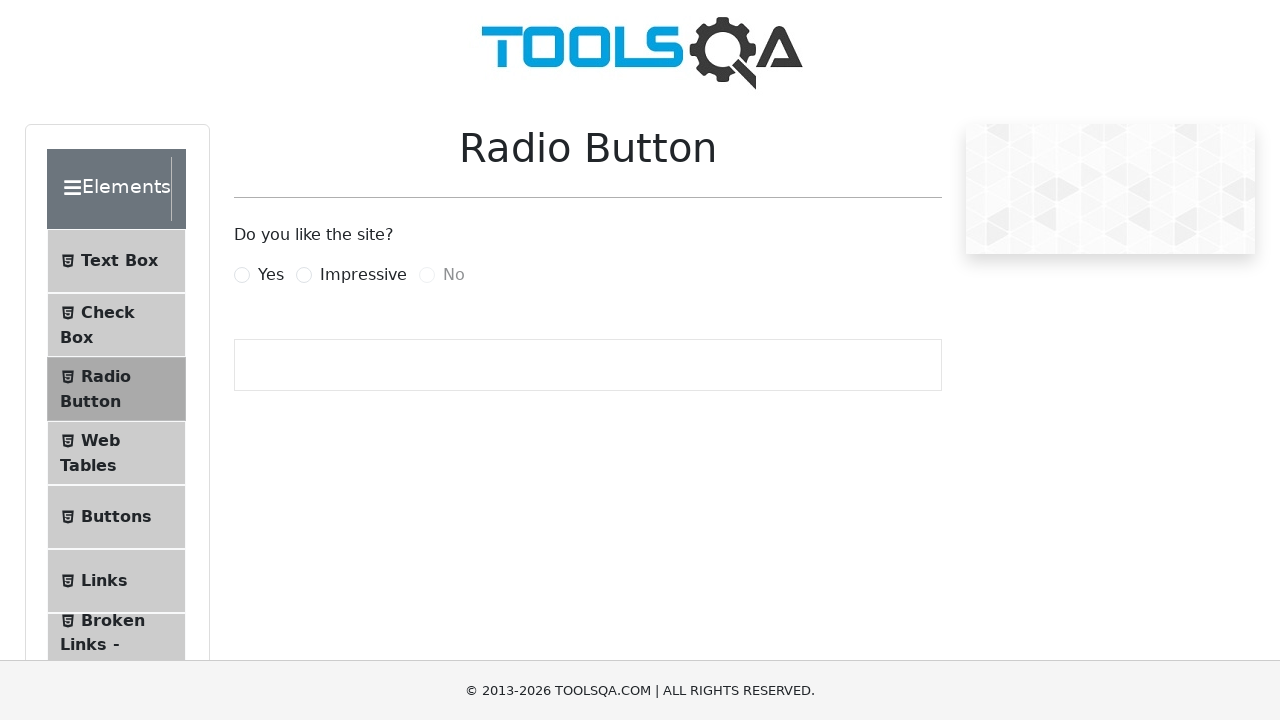

Selected 'Yes' radio button at (271, 275) on internal:text="Yes"i
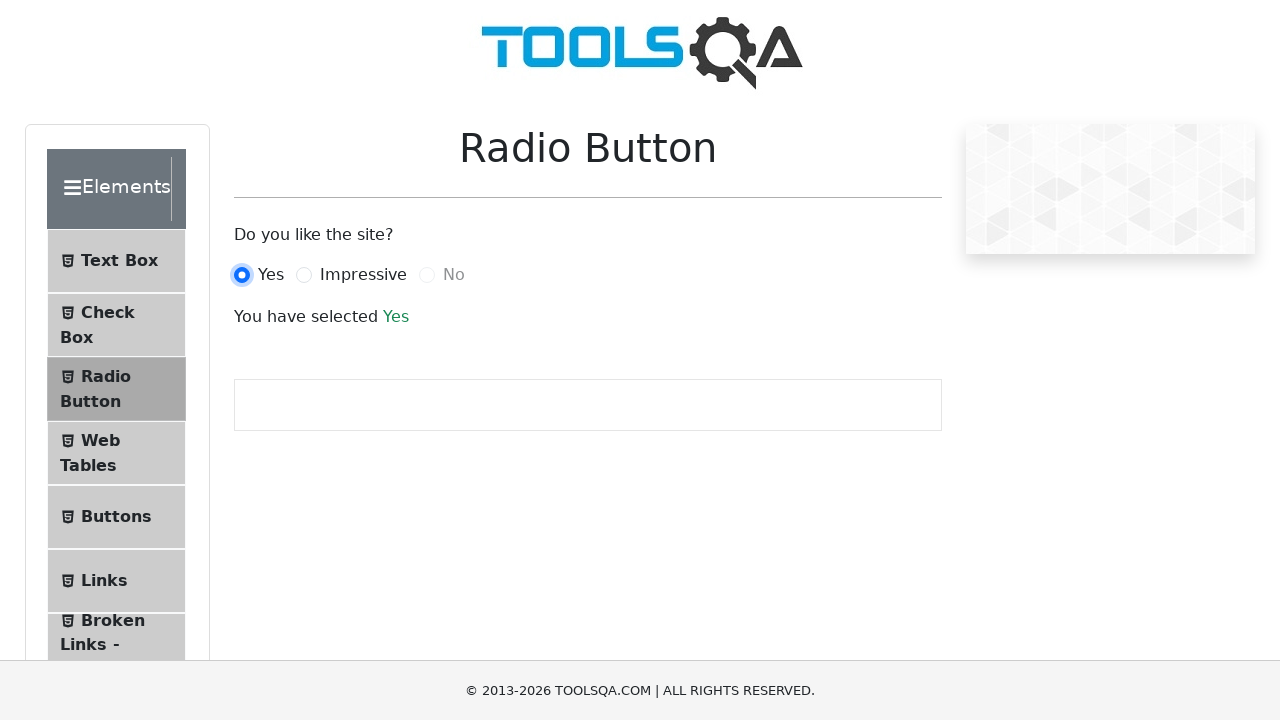

Confirmed 'You have selected Yes' text appeared
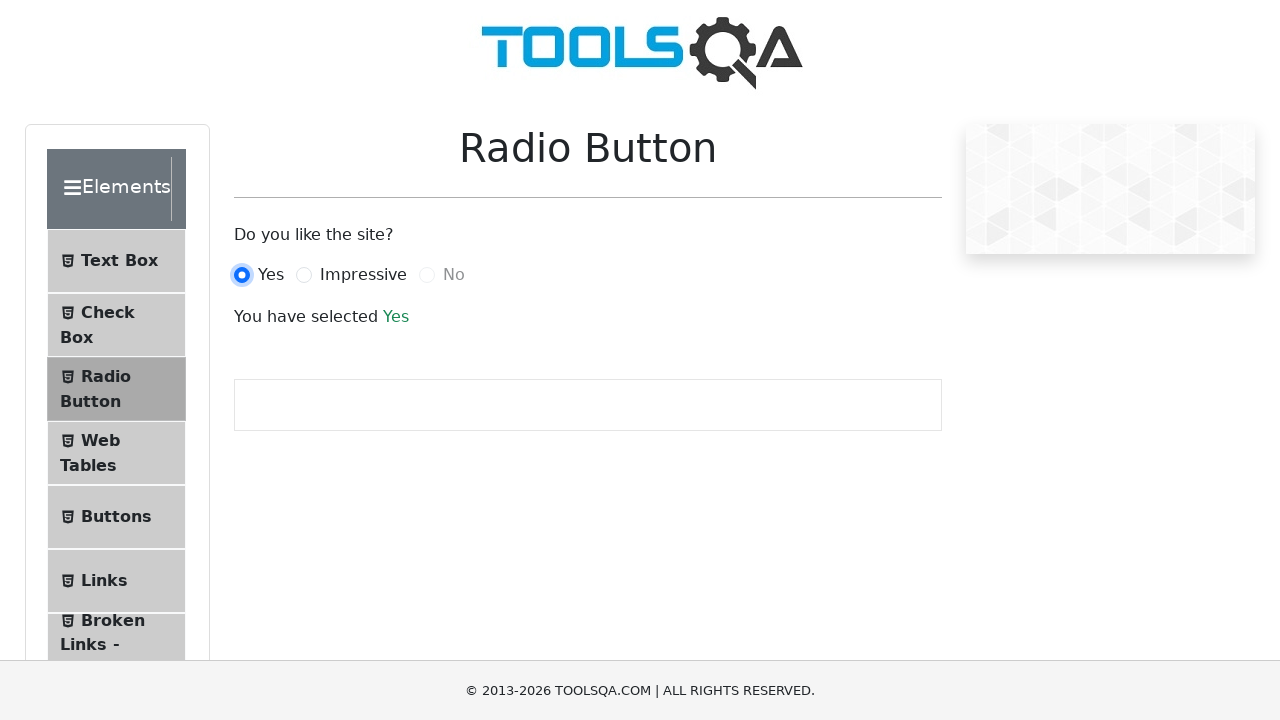

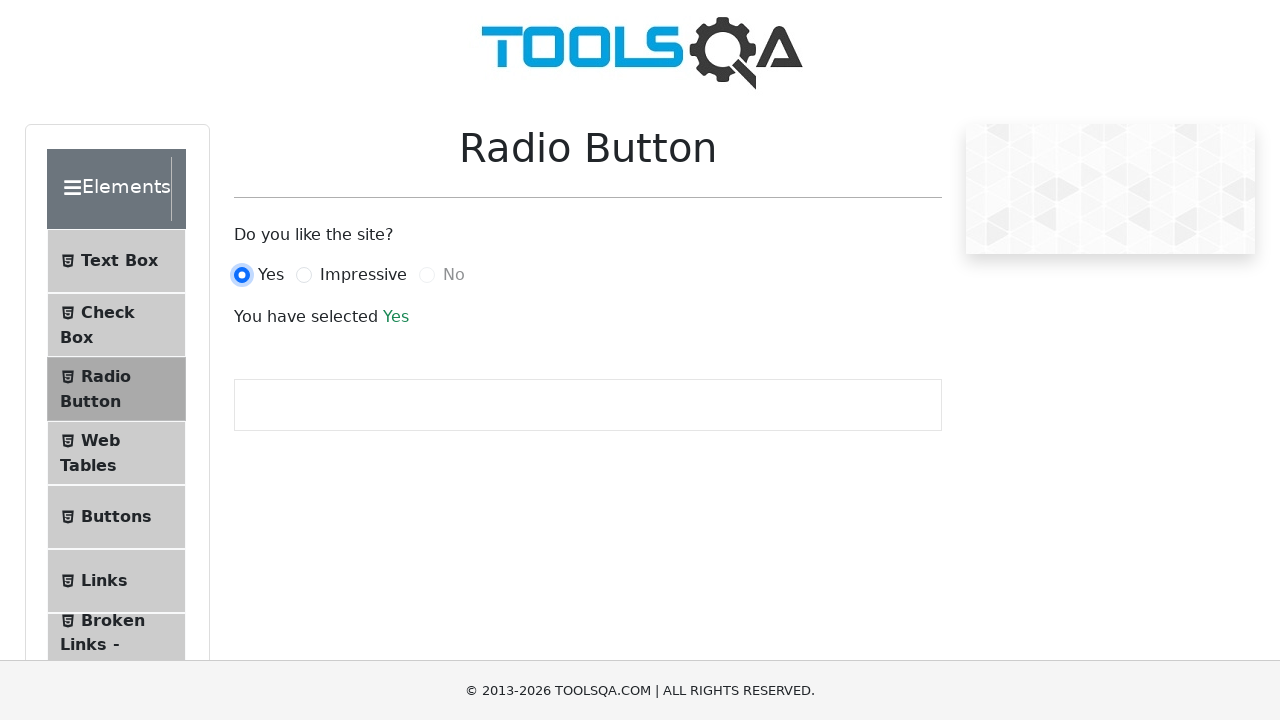